Tests resizing functionality by dragging the resize handle of a resizable element within an iframe on jQueryUI demo page.

Starting URL: http://jqueryui.com/resizable/

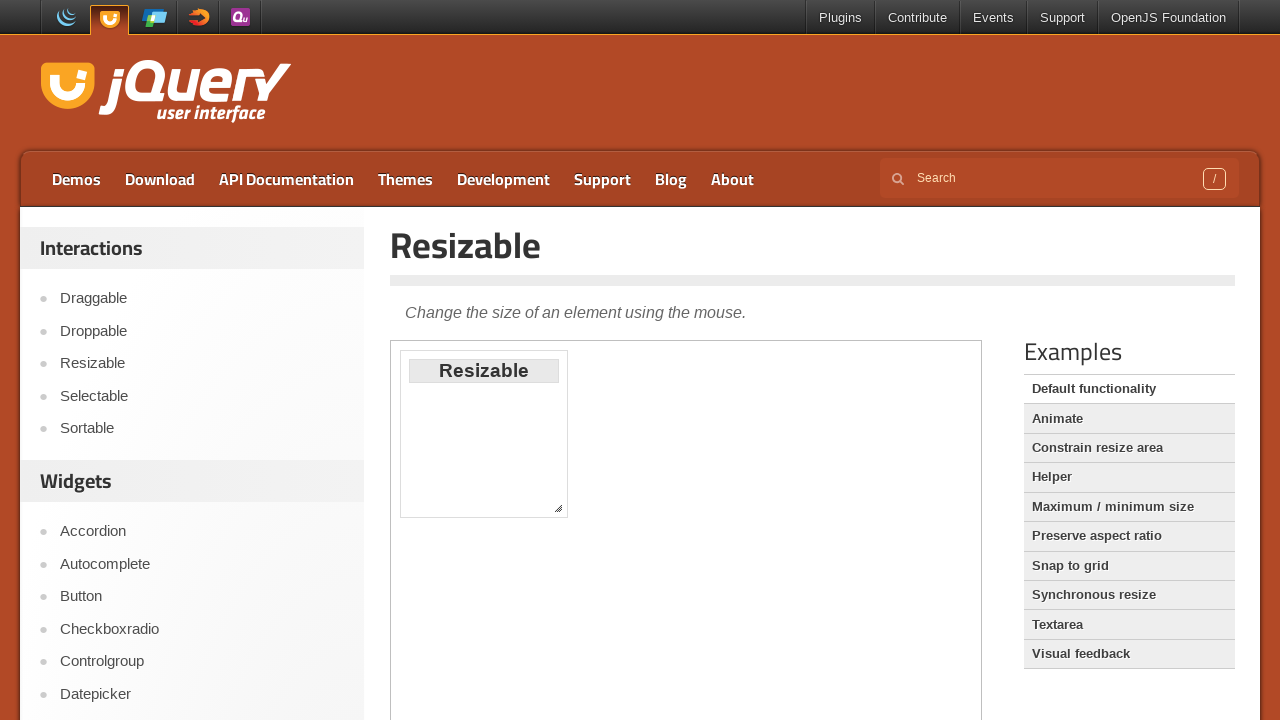

Located demo iframe
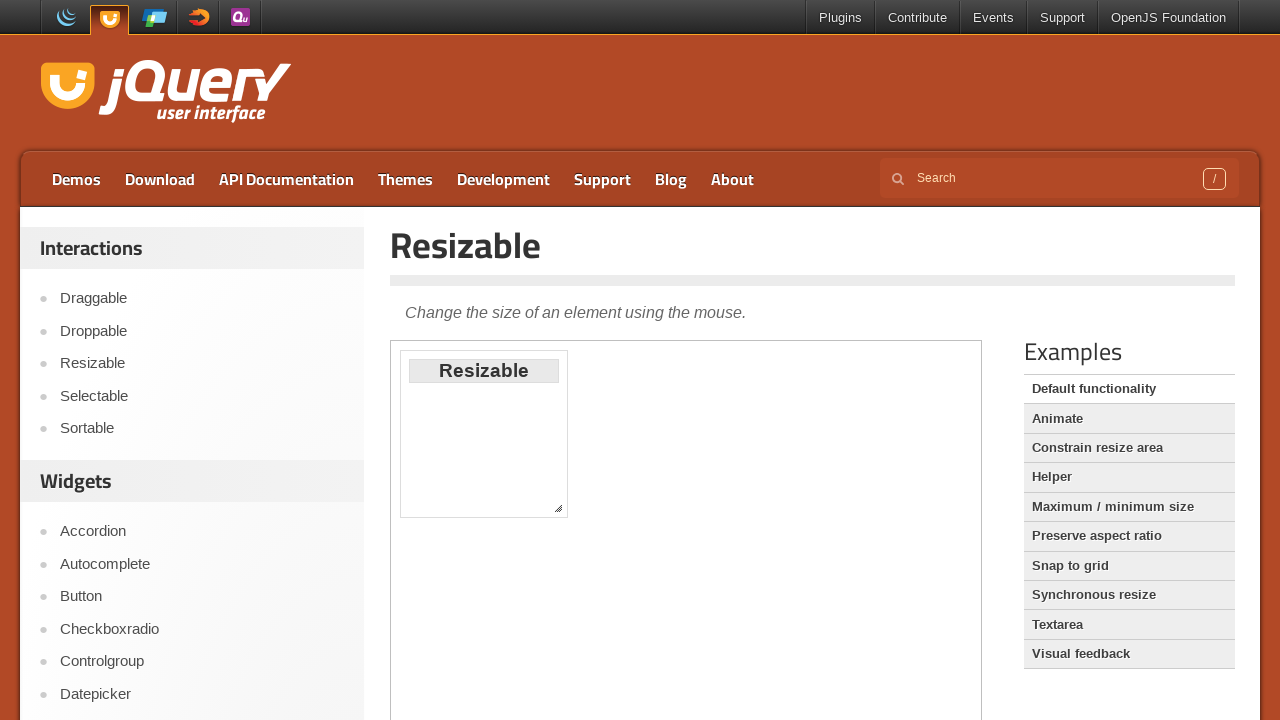

Resize handle became visible
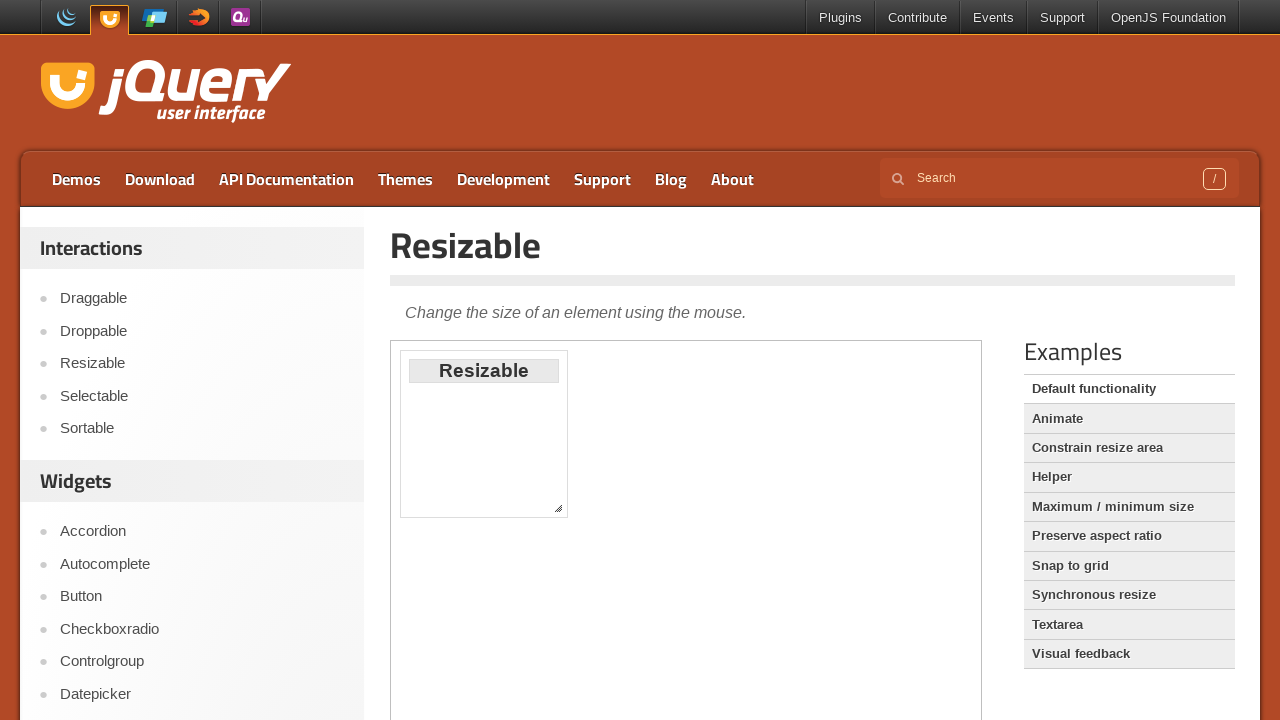

Retrieved bounding box of resize handle
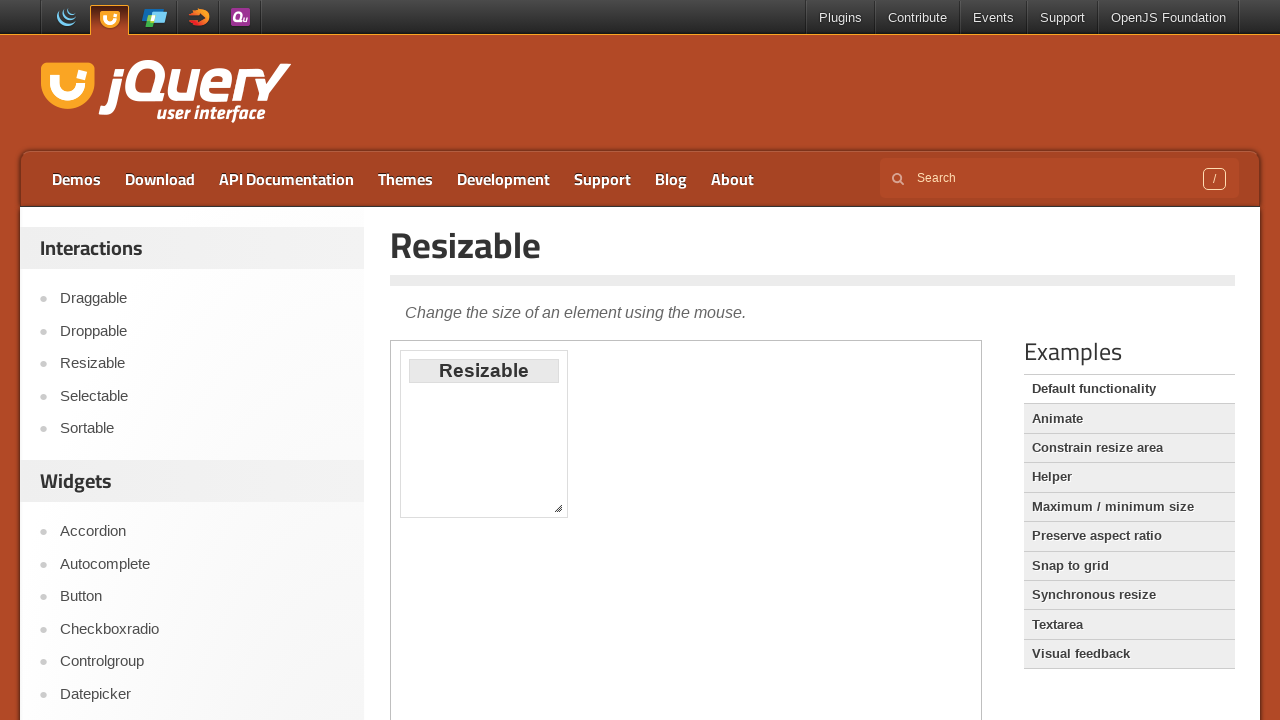

Moved mouse to center of resize handle at (558, 508)
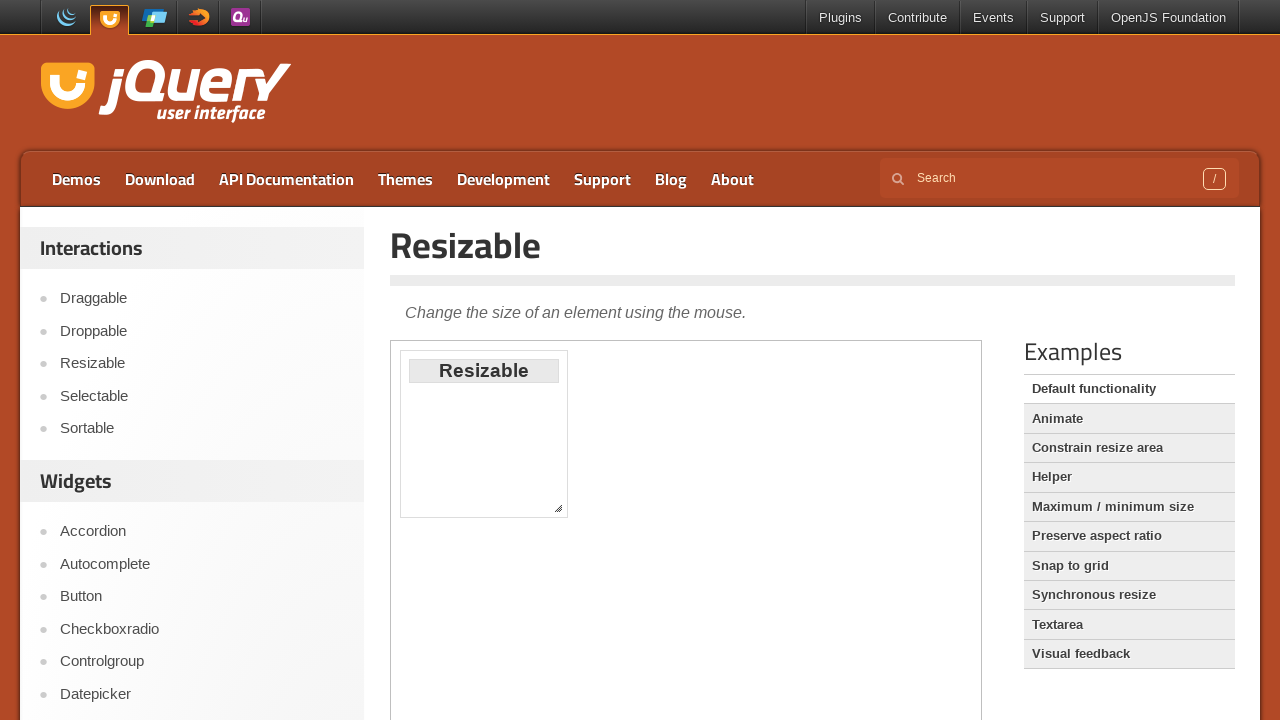

Pressed mouse button down on resize handle at (558, 508)
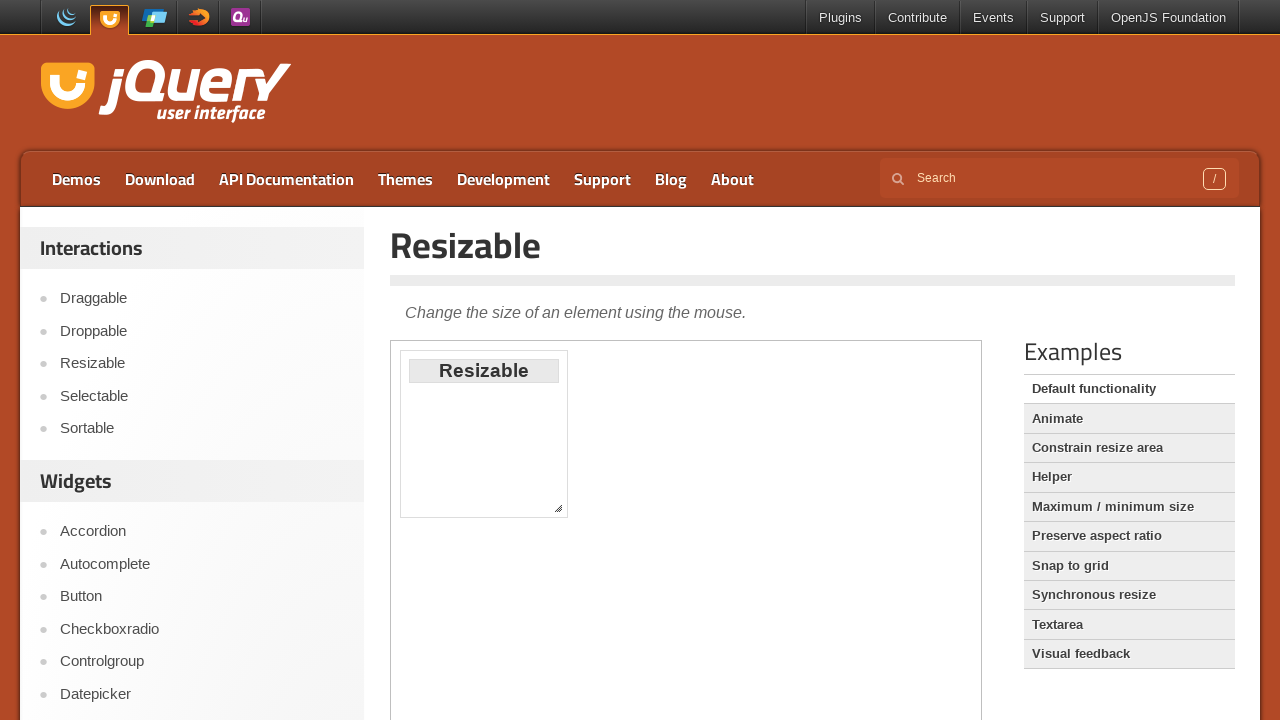

Dragged resize handle by offset (100, 100) at (658, 608)
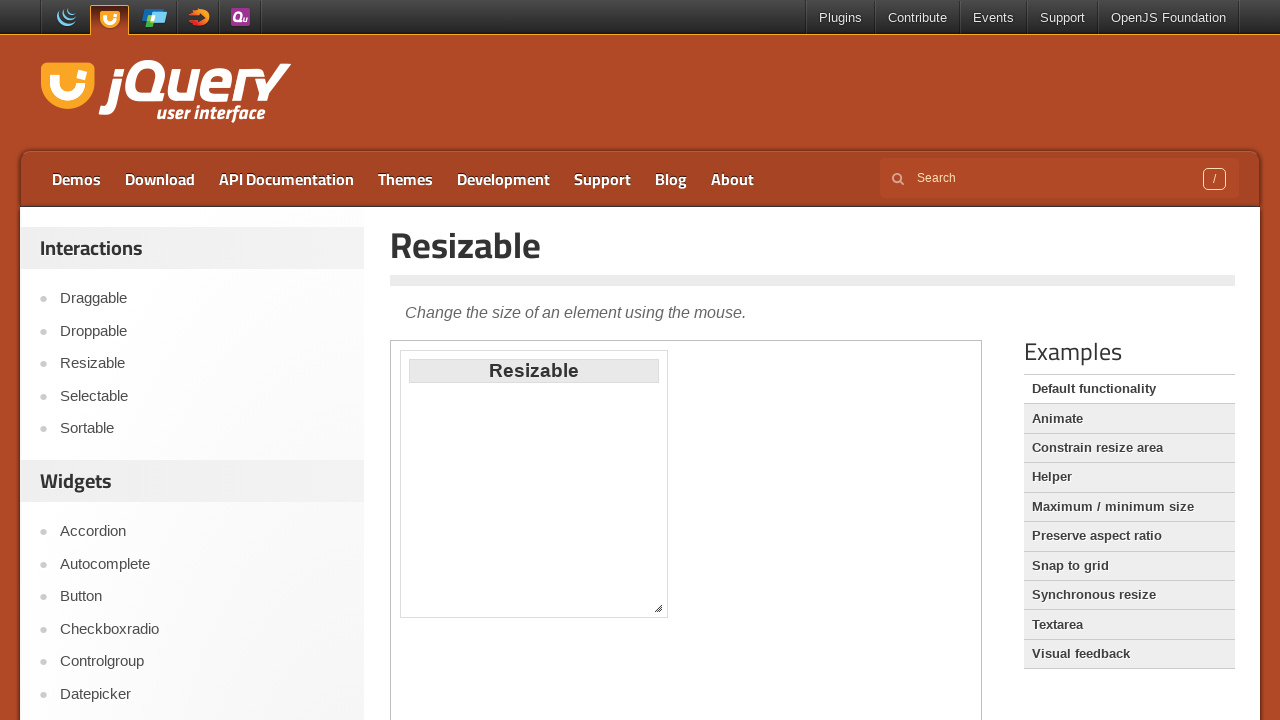

Released mouse button to complete resize at (658, 608)
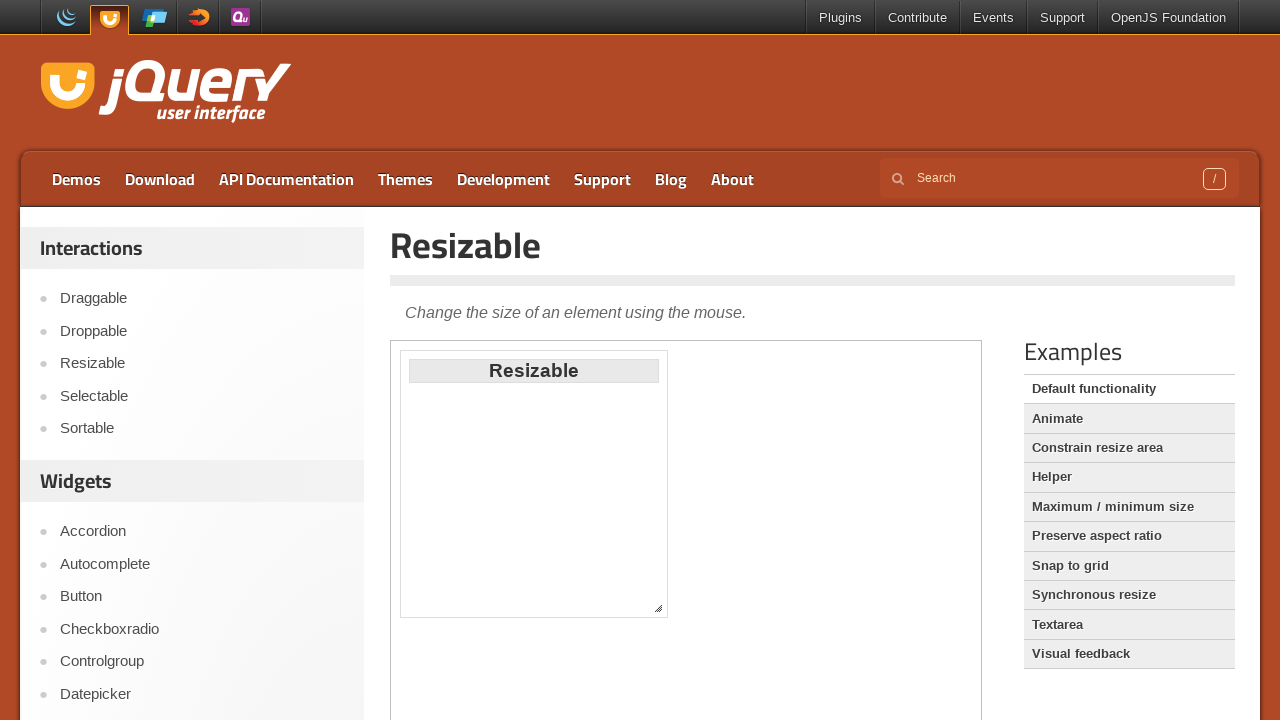

Verified that resizable element has style attribute and is visible
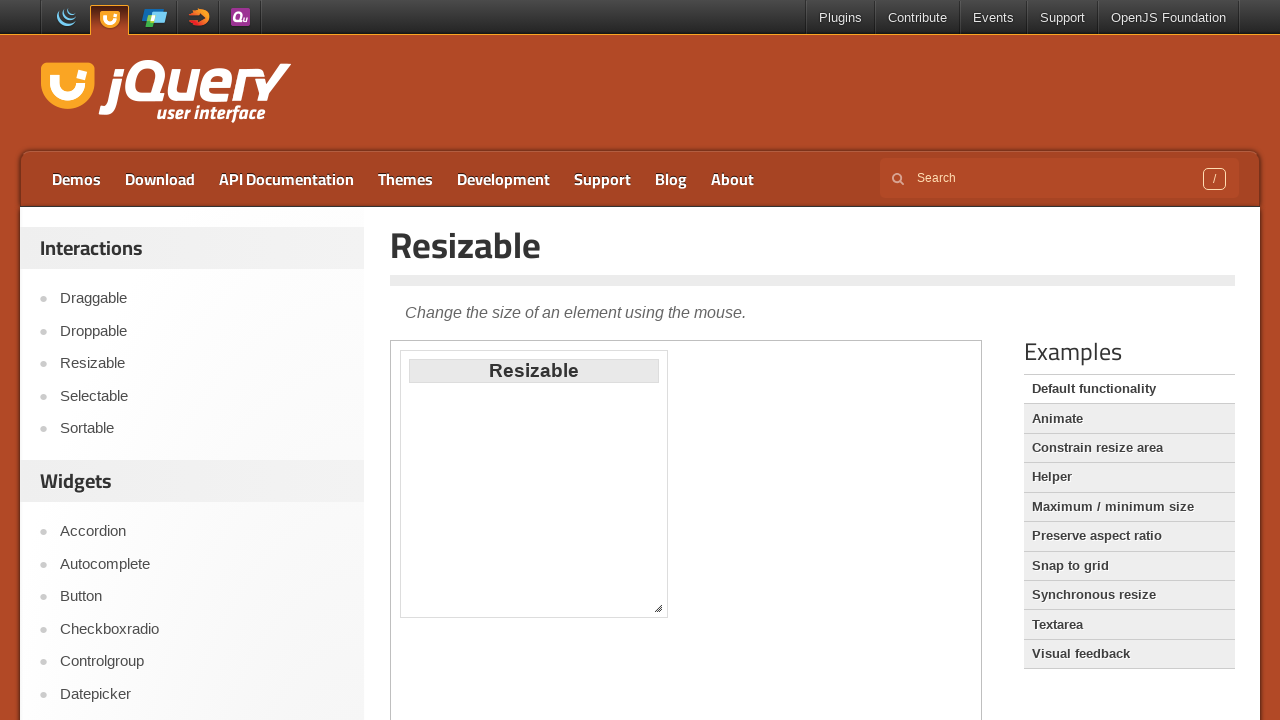

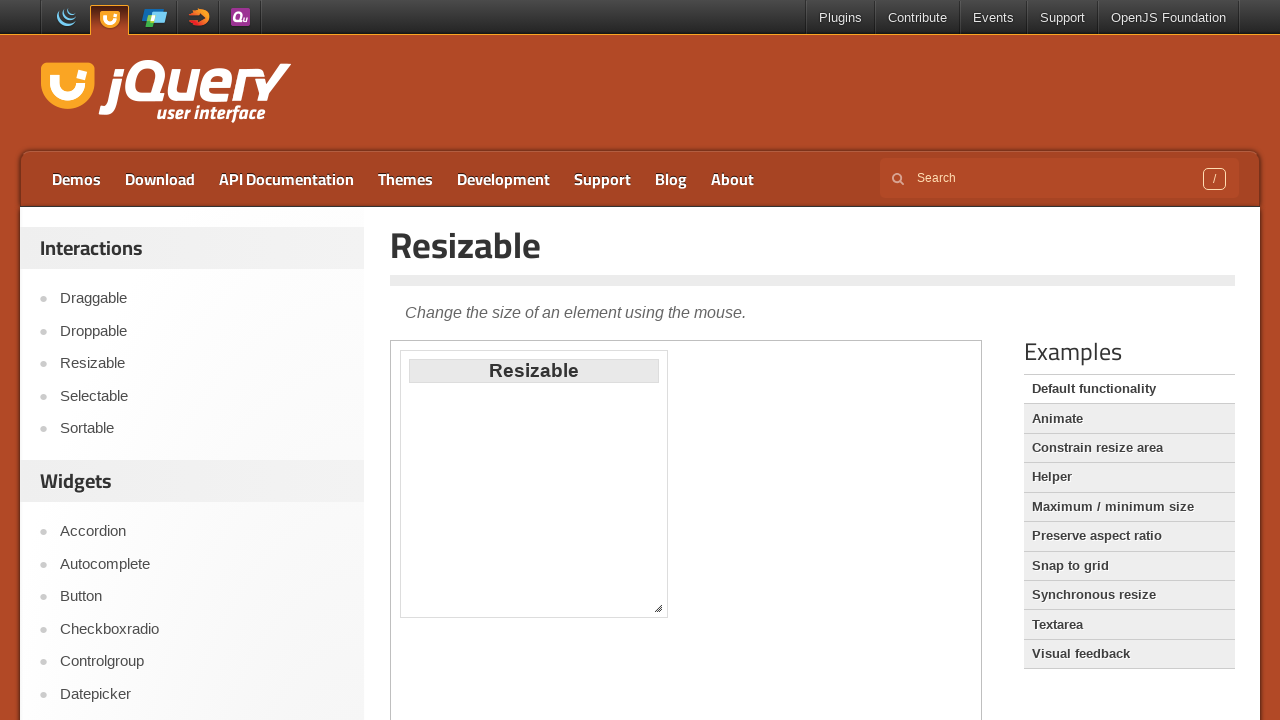